Tests hover menu interaction by hovering over a menu element and clicking on a submenu option

Starting URL: https://rahulshettyacademy.com/AutomationPractice/

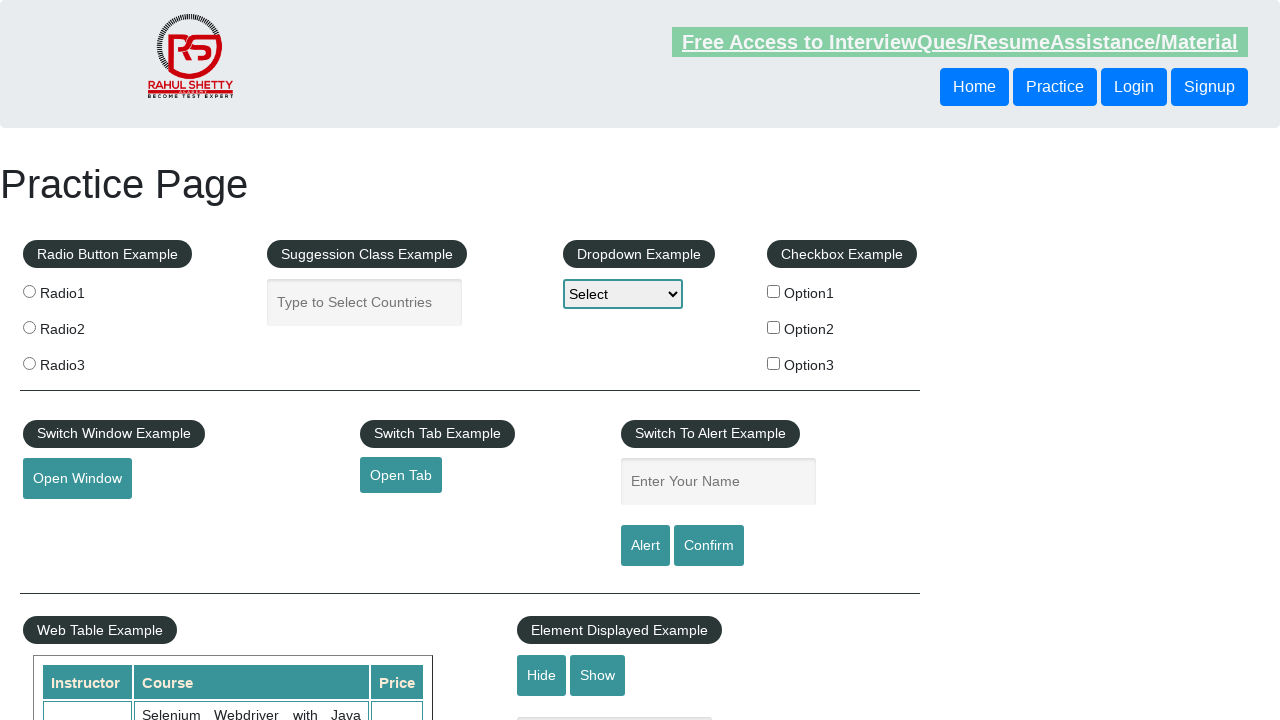

Hovered over the mouse hover menu element at (83, 361) on #mousehover
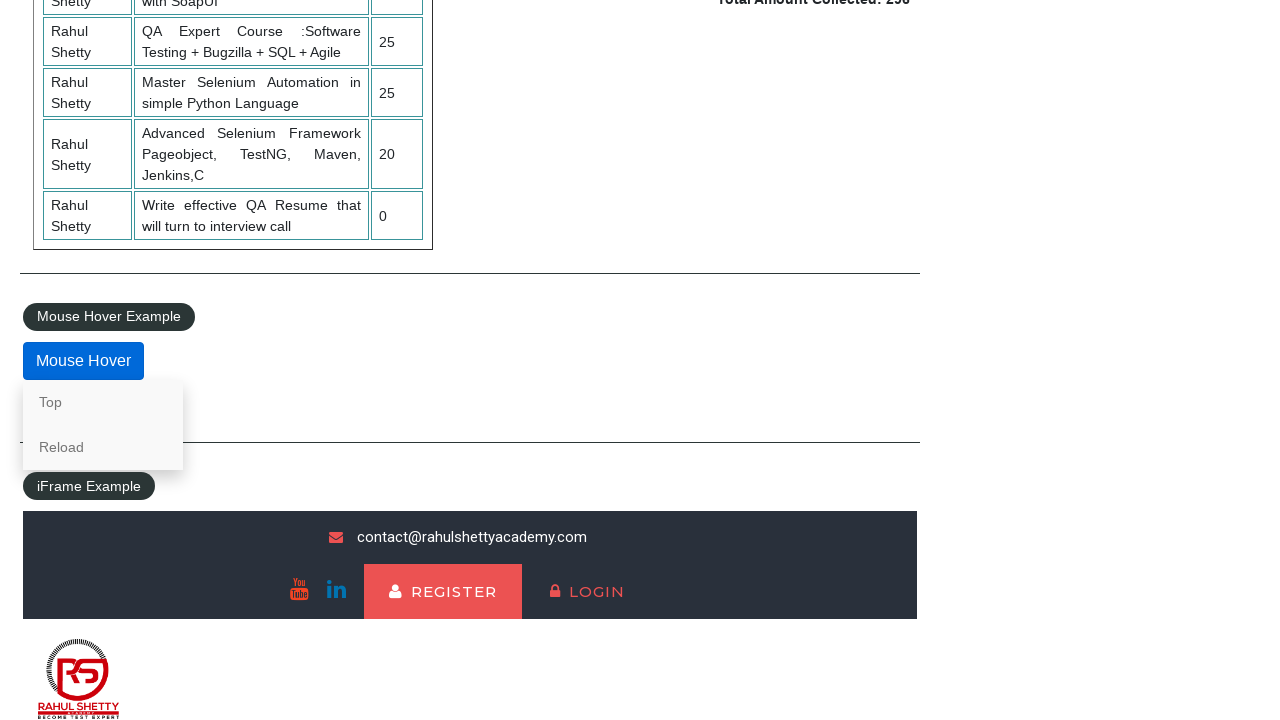

Clicked on the 'Top' submenu option at (103, 402) on a:text('Top')
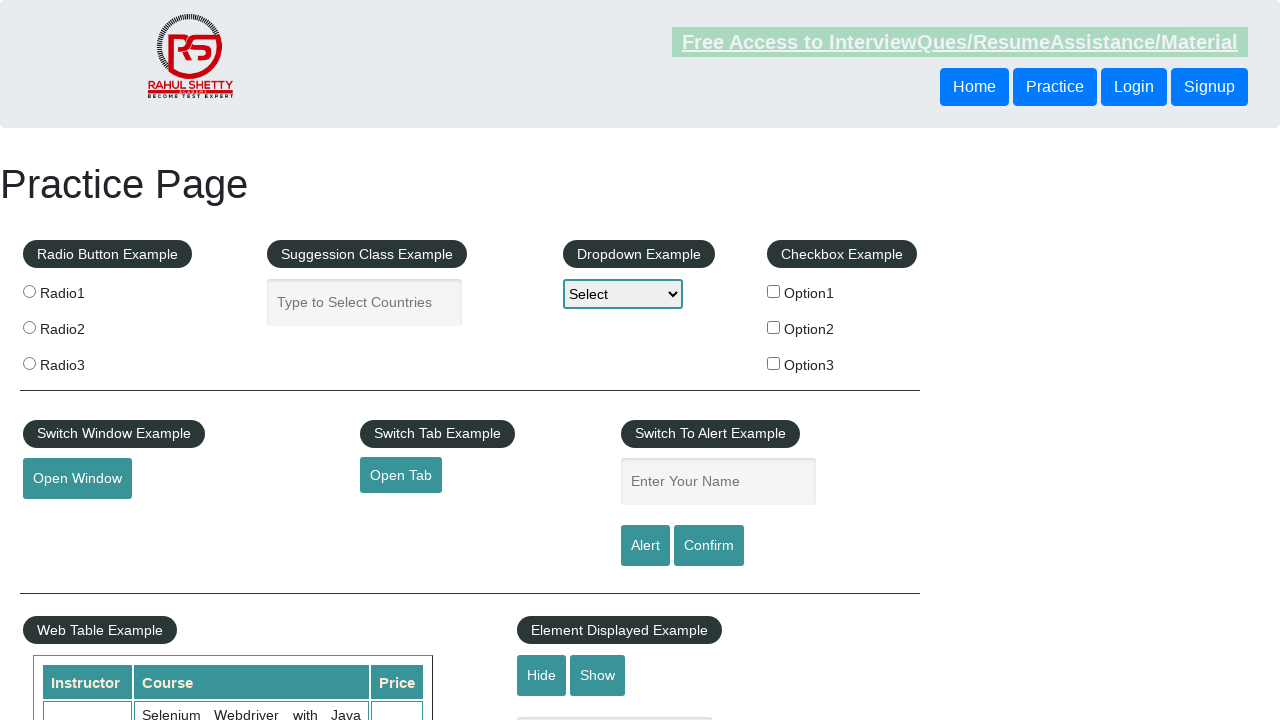

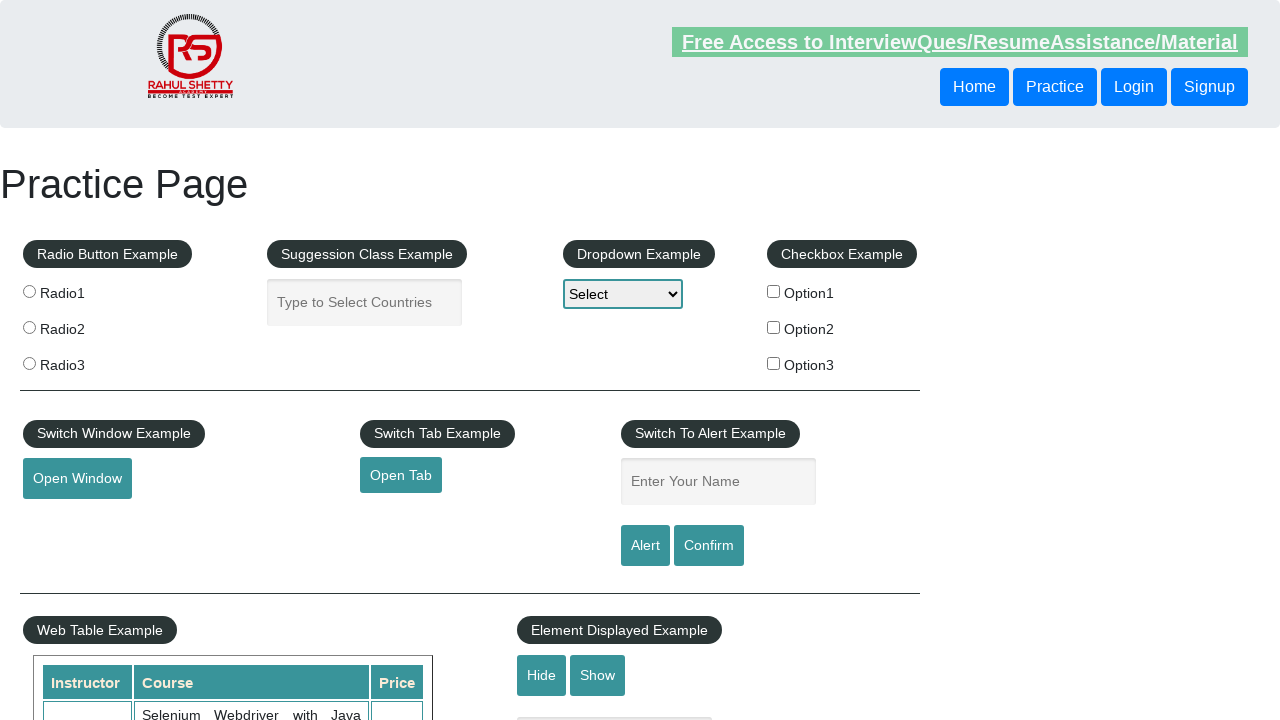